Tests the tarot reading page by navigating to it and filling in a question in the input field.

Starting URL: https://test-studio-firebase.vercel.app/tarot

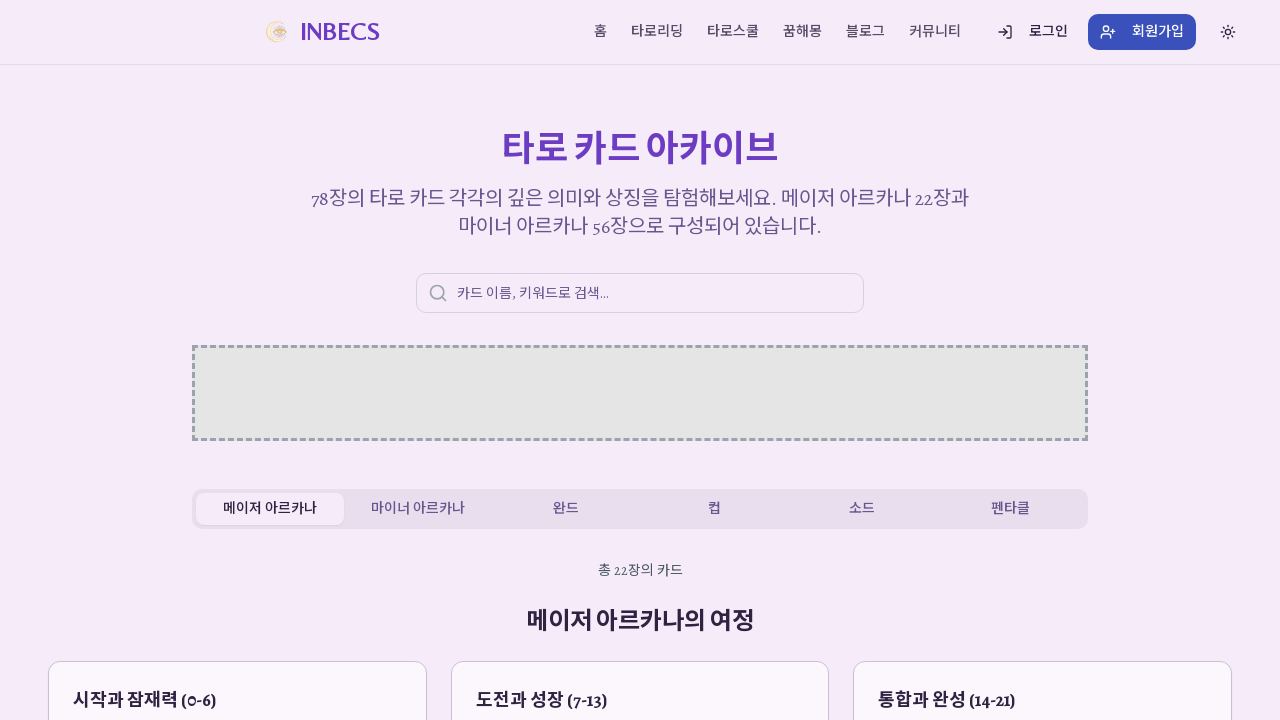

Navigated to tarot reading page
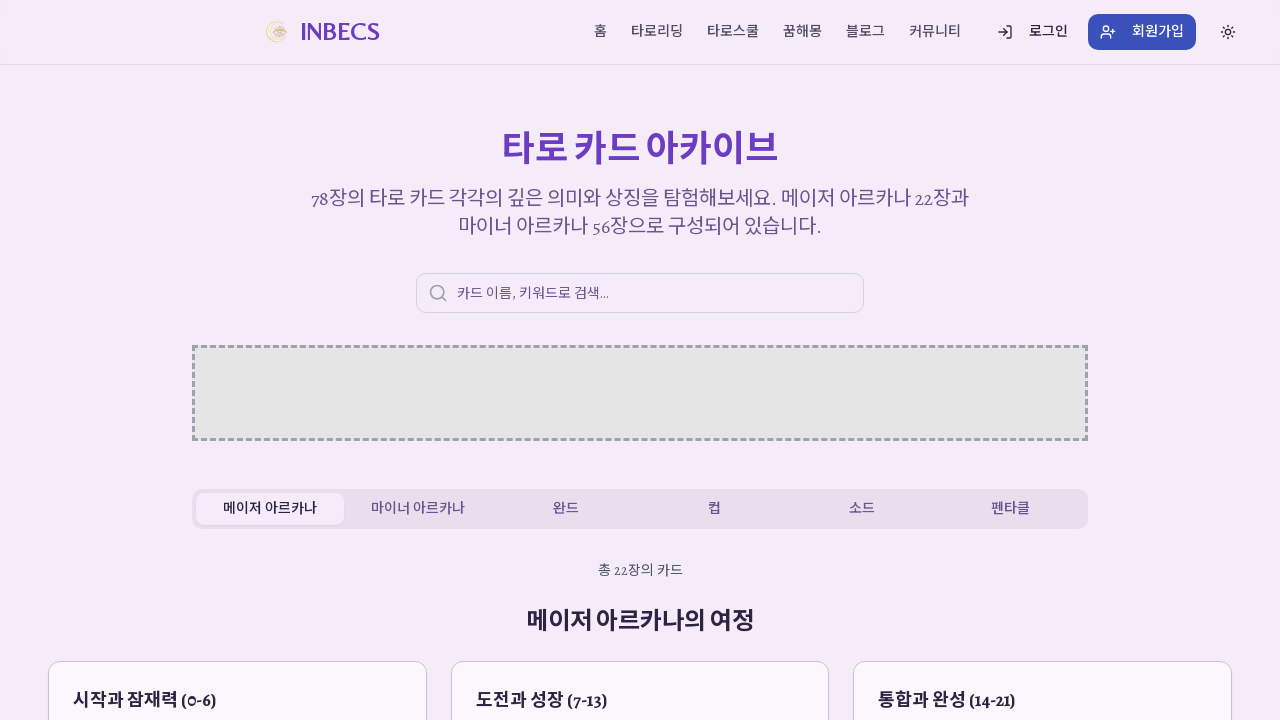

Tarot page DOM content loaded
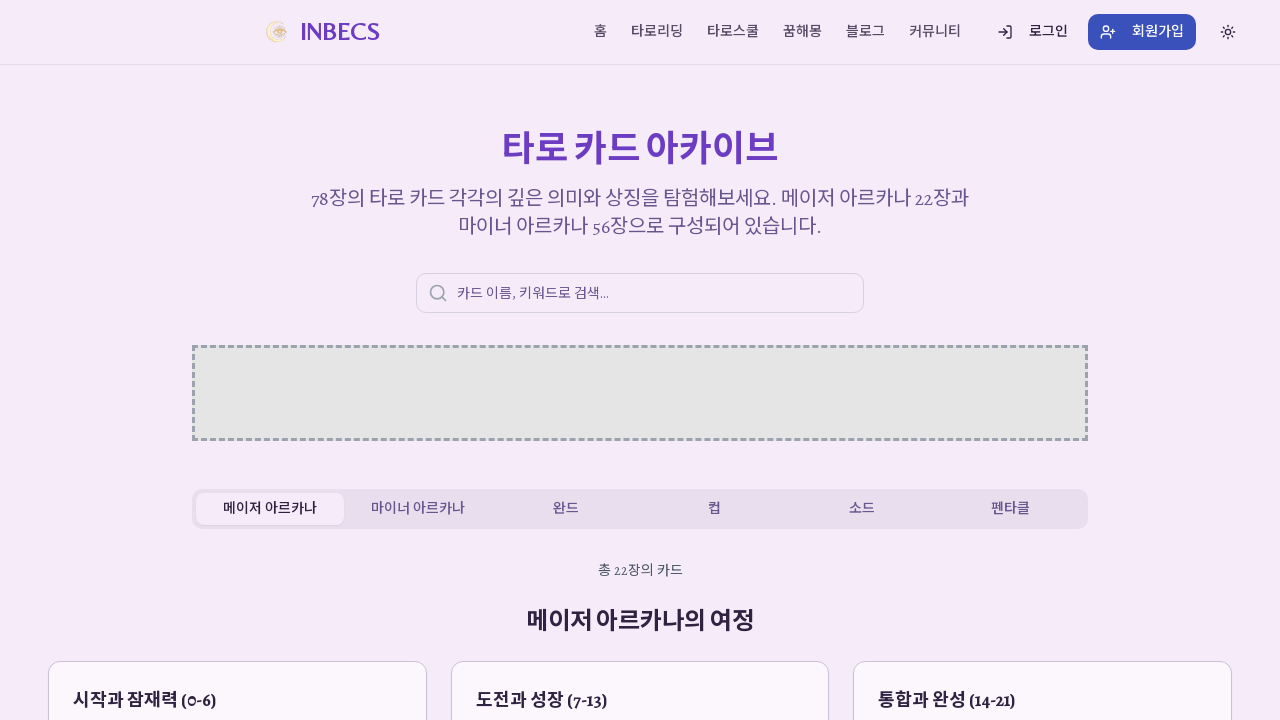

Waited 5 seconds for page to fully render
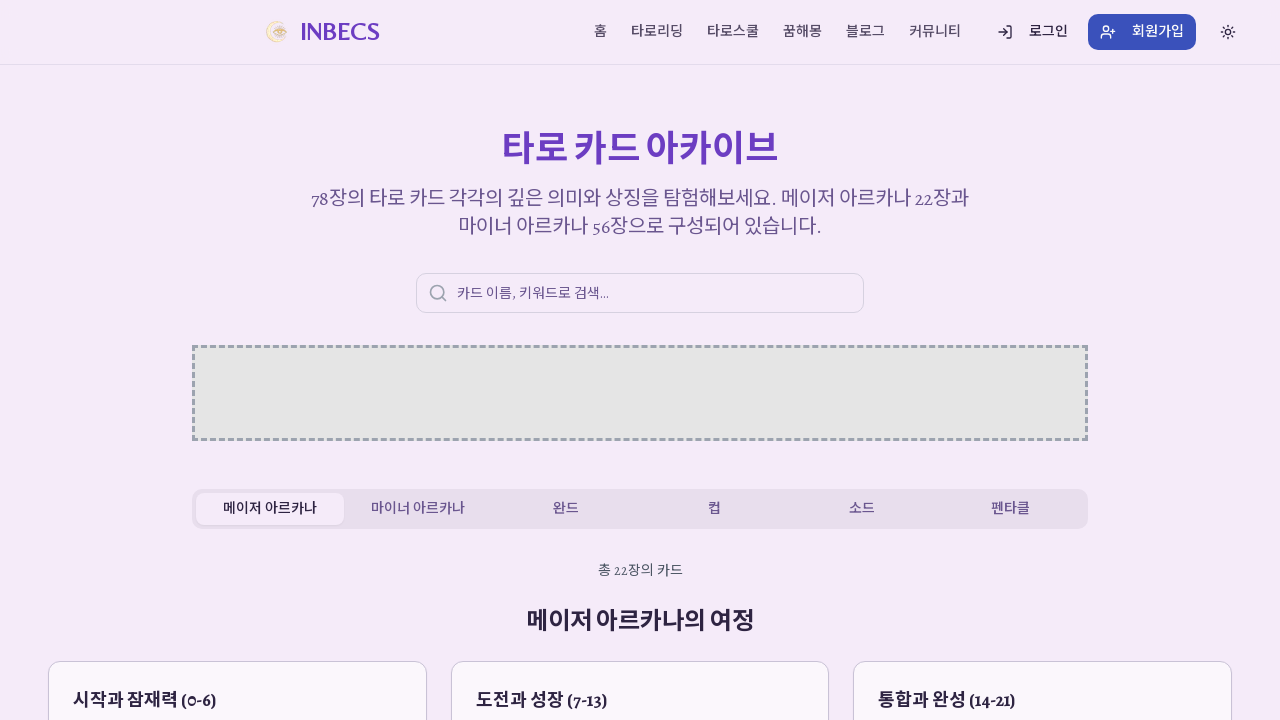

Located question input field
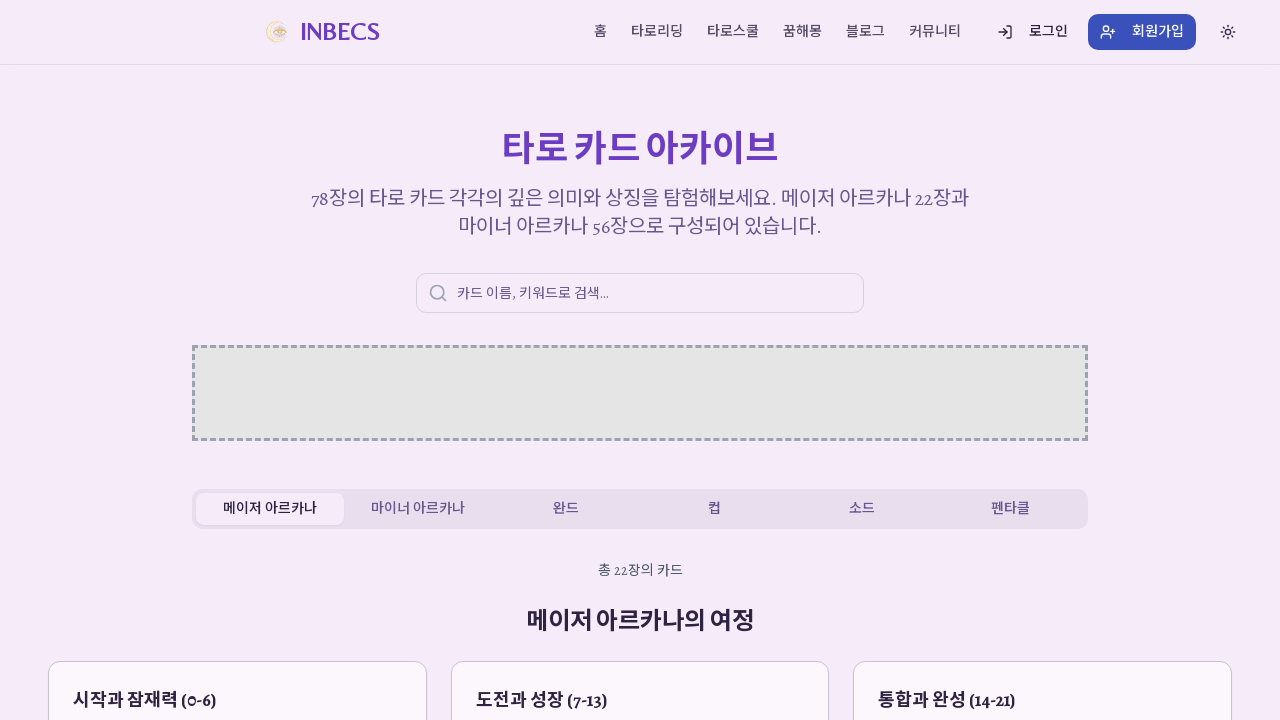

Filled question input with 'What will my fortune be today?' on input, textarea >> nth=0
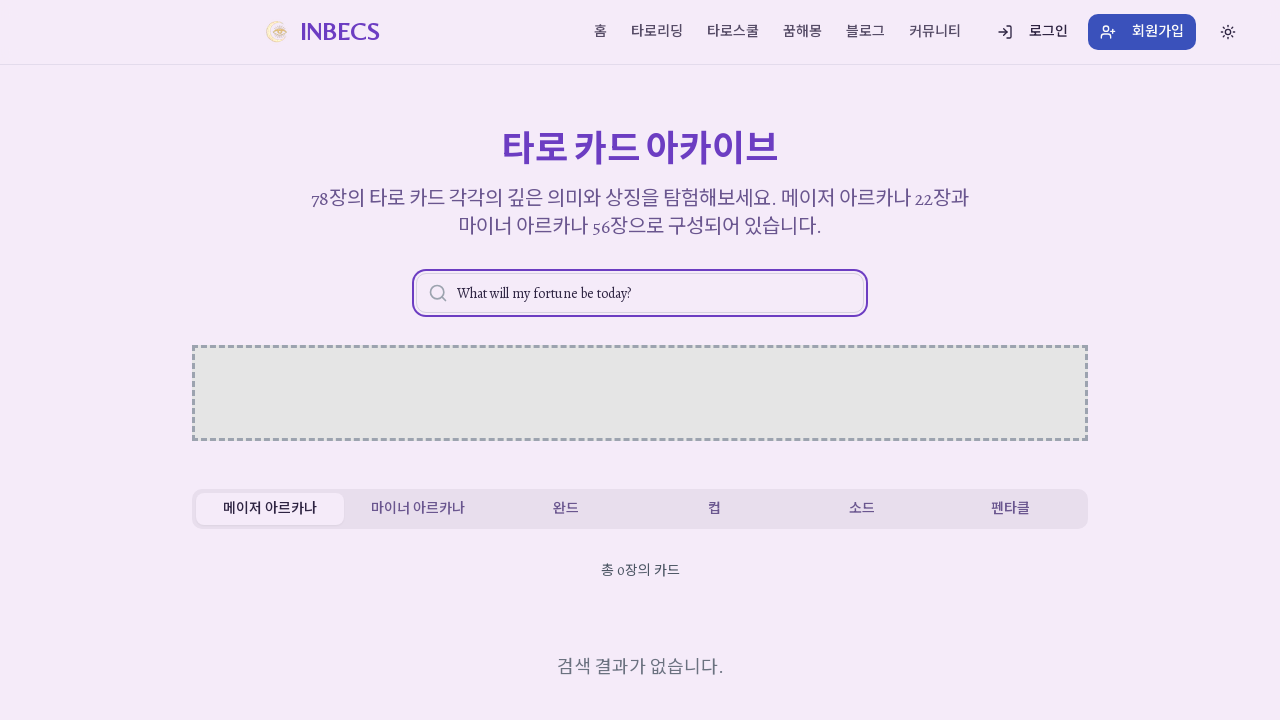

Waited 1 second after filling question input
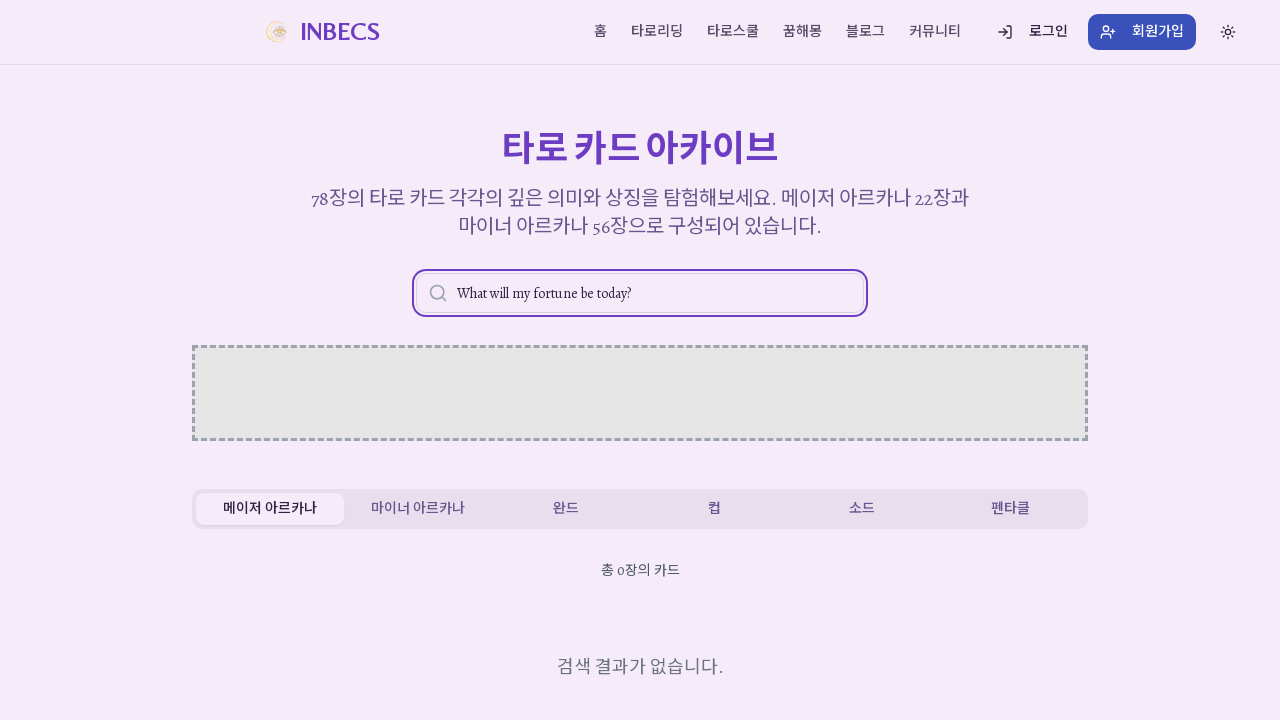

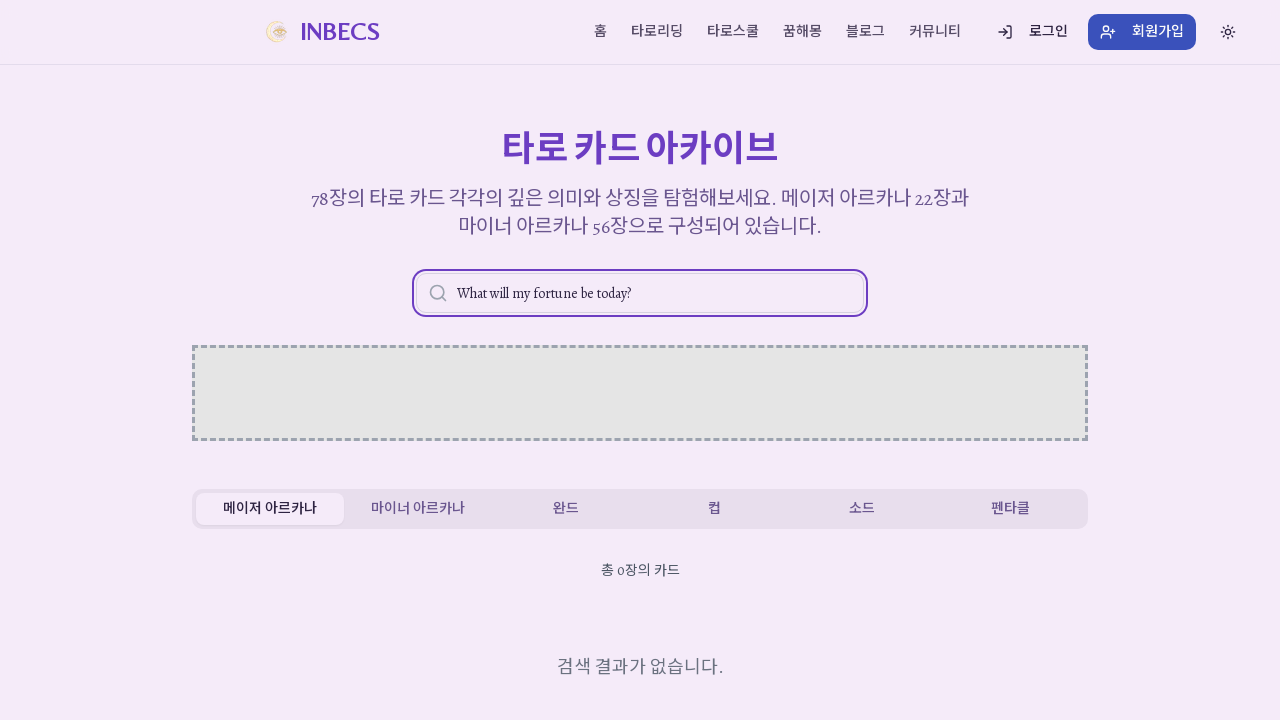